Measures network response time by loading the page and verifying it loads within 10 seconds

Starting URL: https://77290a50.fitloop-app.pages.dev

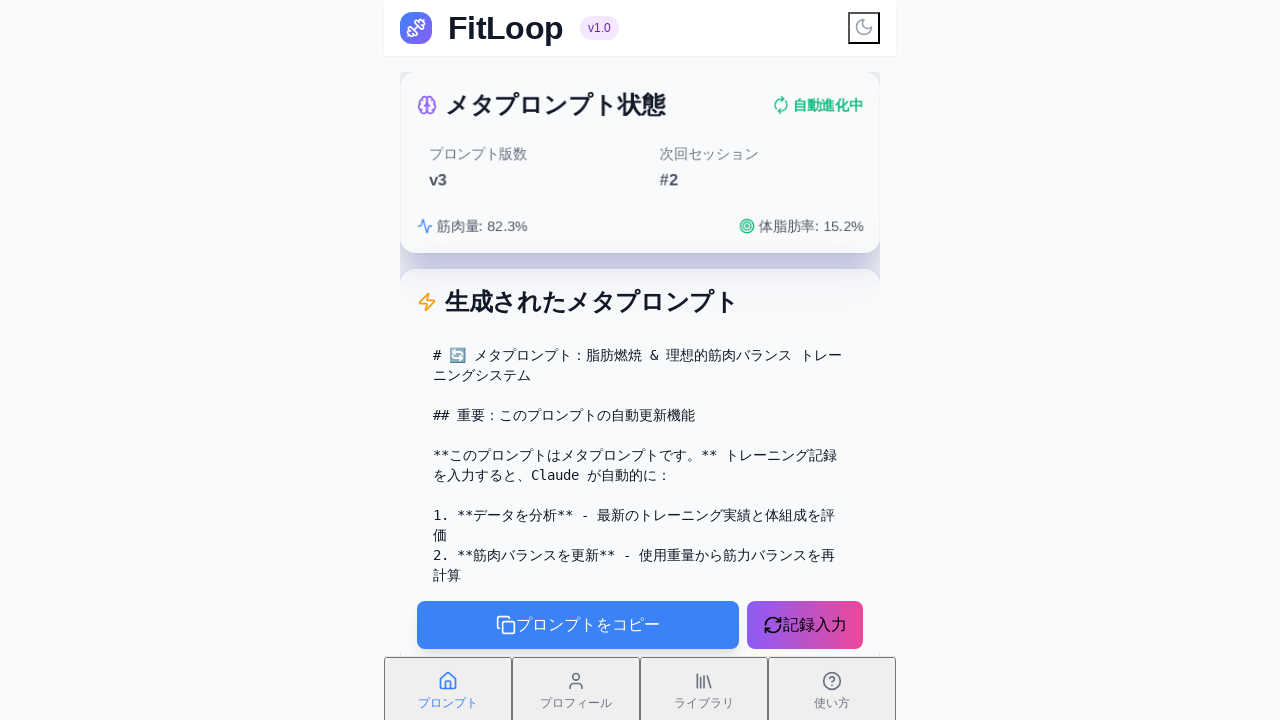

Waited for network to reach idle state
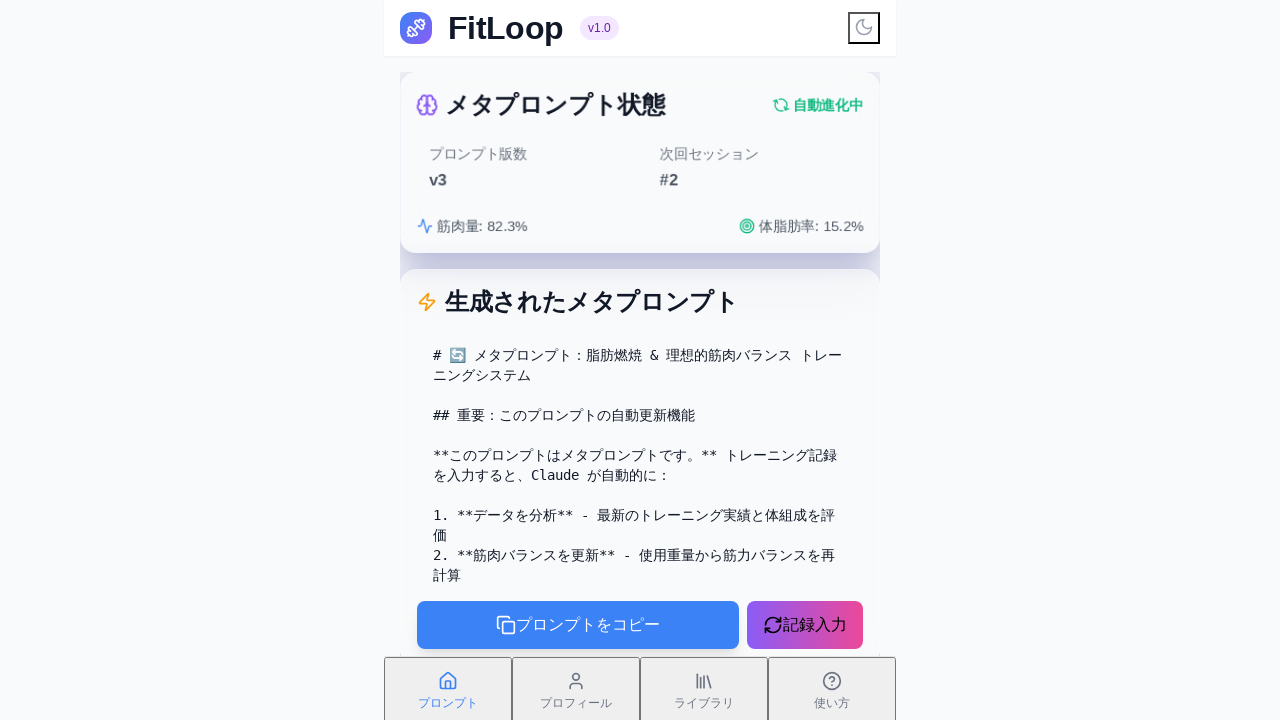

Verified page loaded within 10 seconds (actual time: 0.30s)
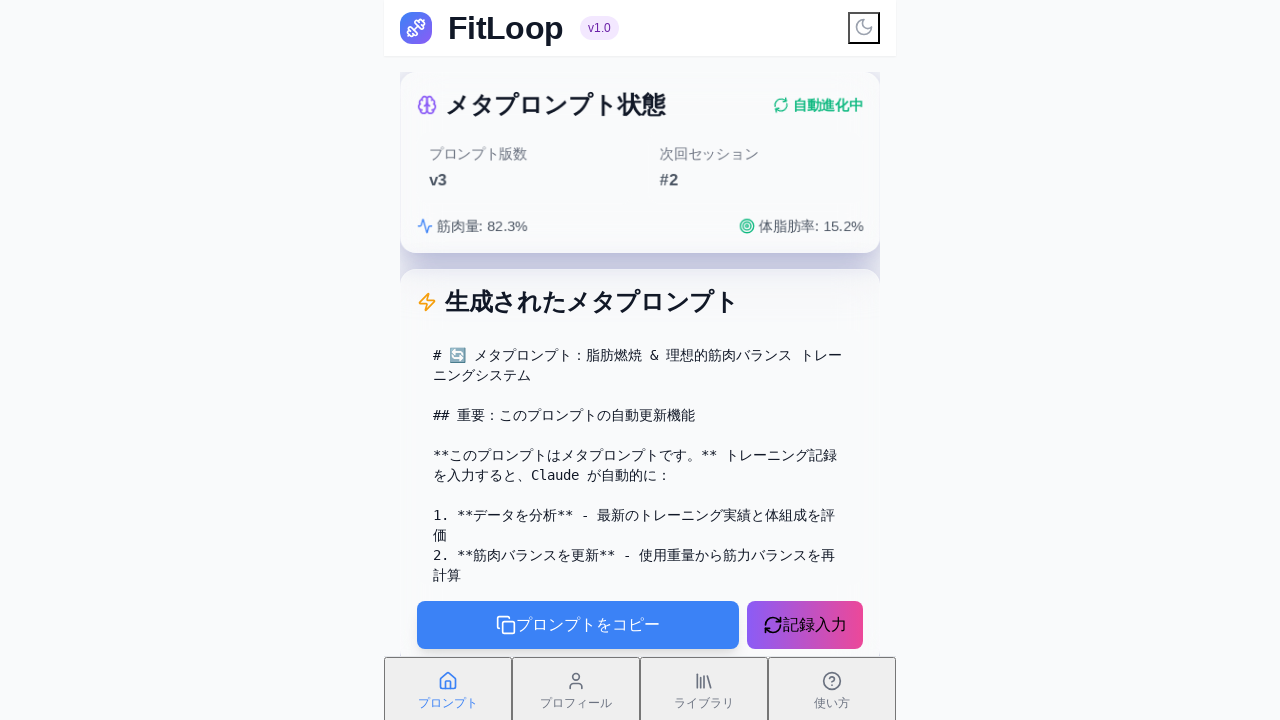

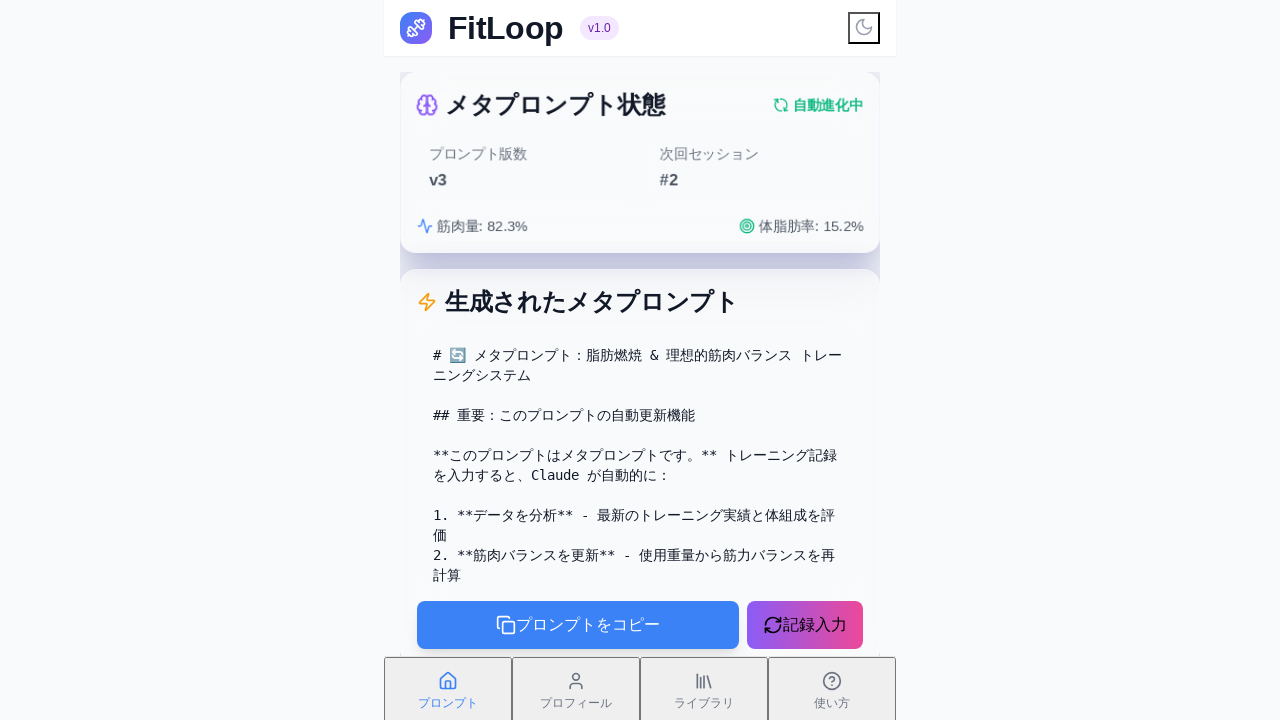